Navigates to an LMS website and clicks on the Account link, then verifies the page loads by checking the title.

Starting URL: https://alchemy.hguy.co/lms

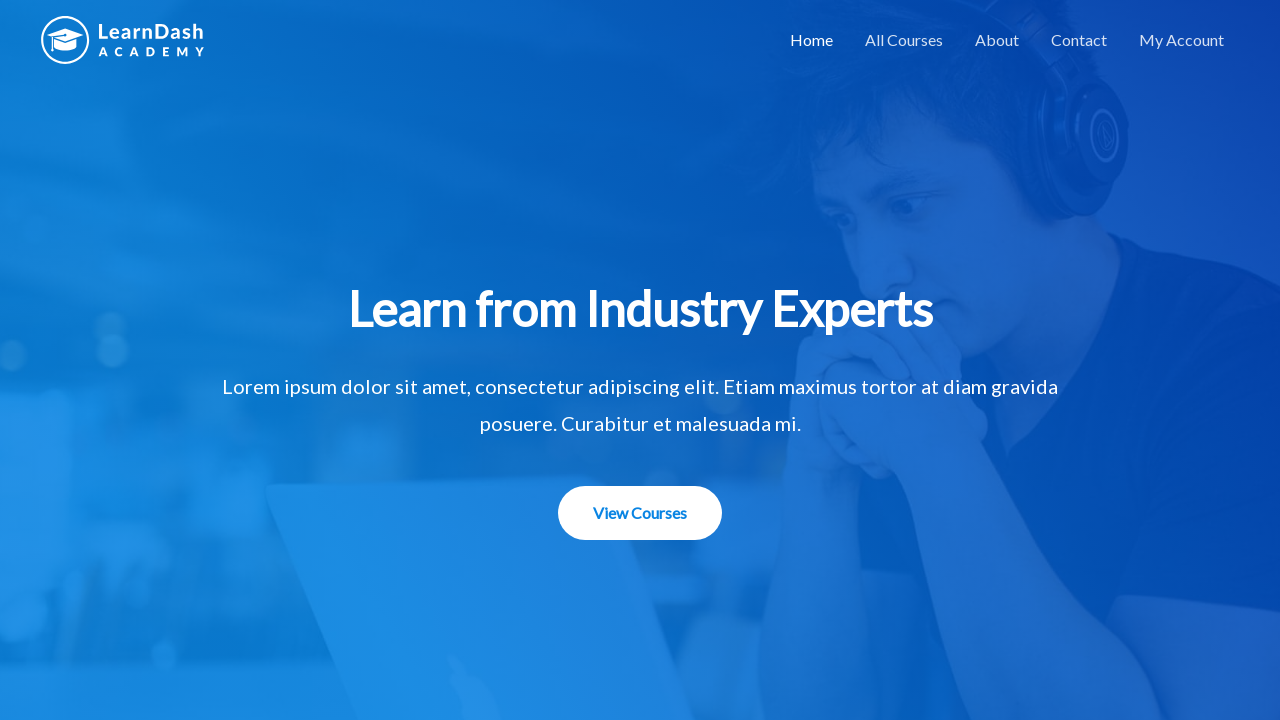

Clicked on the Account link at (1182, 40) on xpath=//a[contains(text(),'Account')]
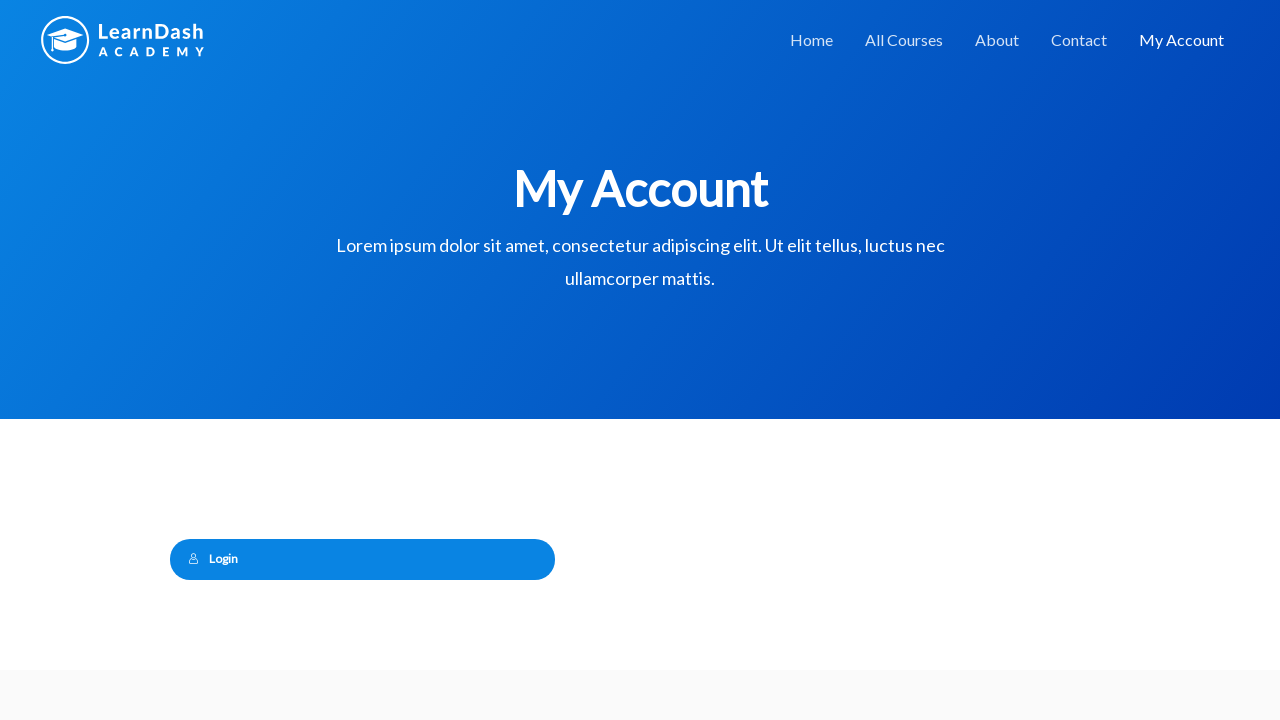

Page loaded after clicking Account link
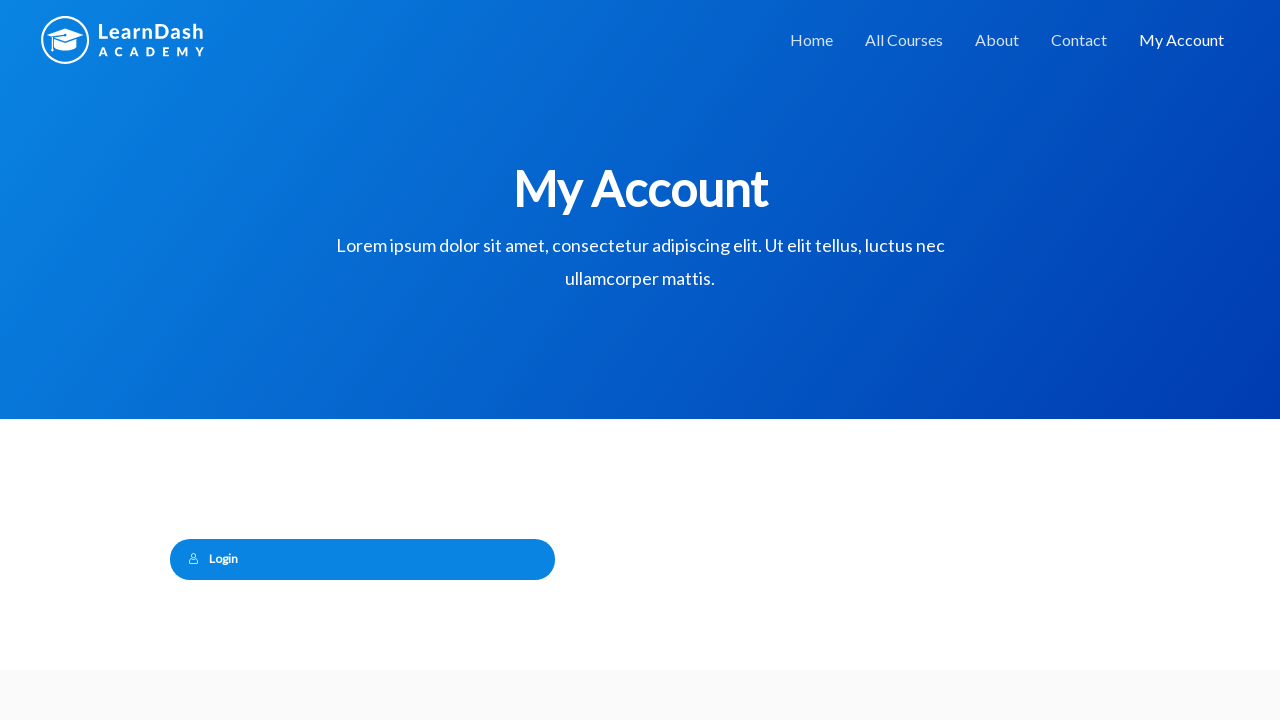

Verified page title: My Account – Alchemy LMS
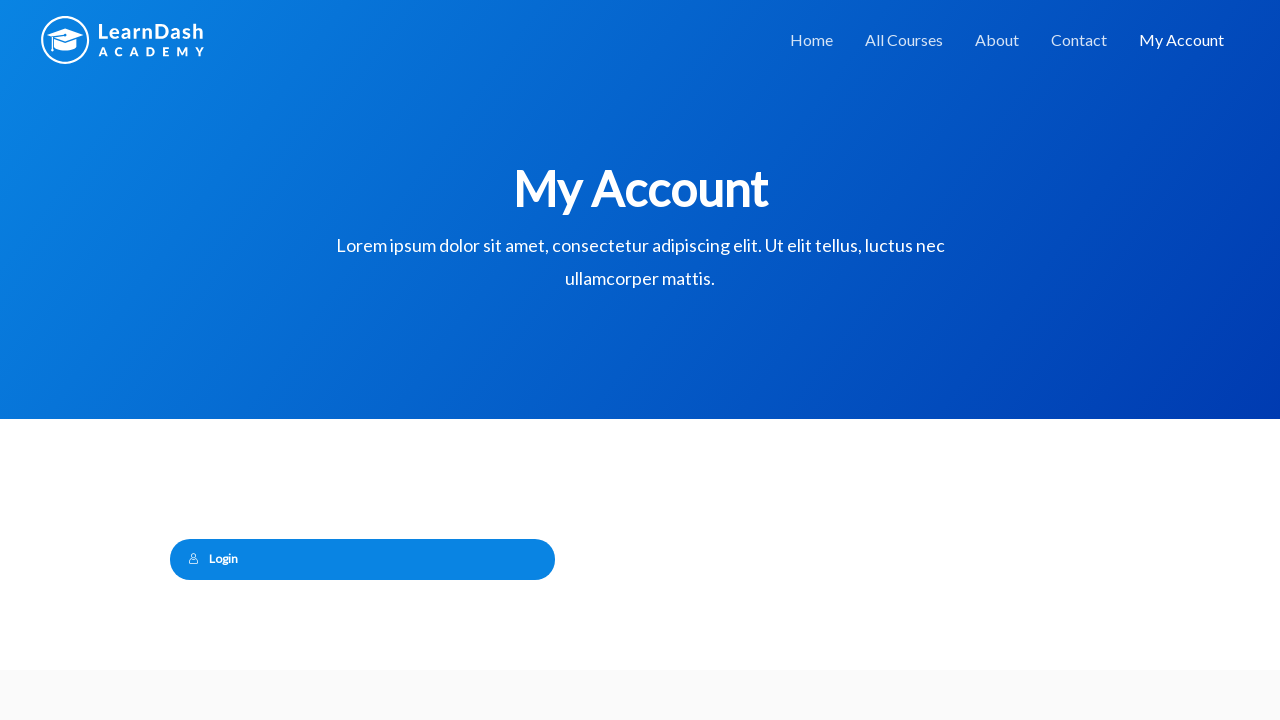

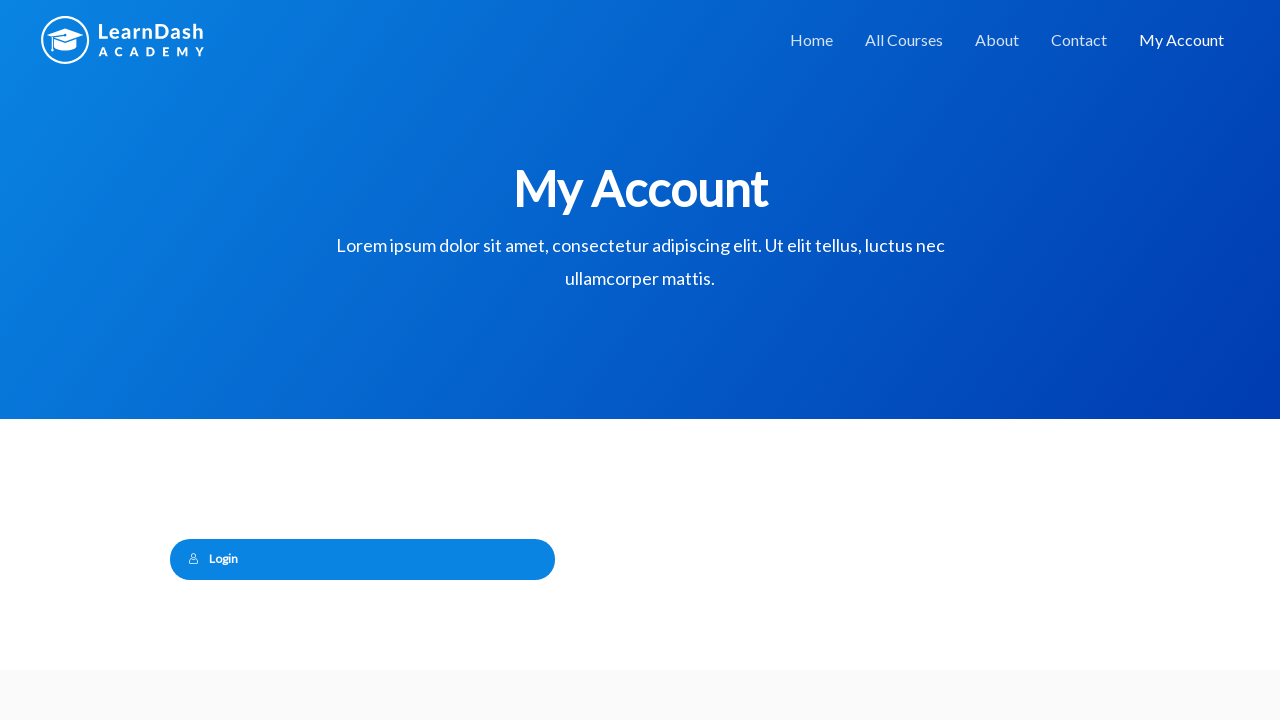